Tests "Shop Now" buttons for each category by clicking buttons with specific aria-labels and verifying navigation to the correct category page

Starting URL: https://shop.polymer-project.org/

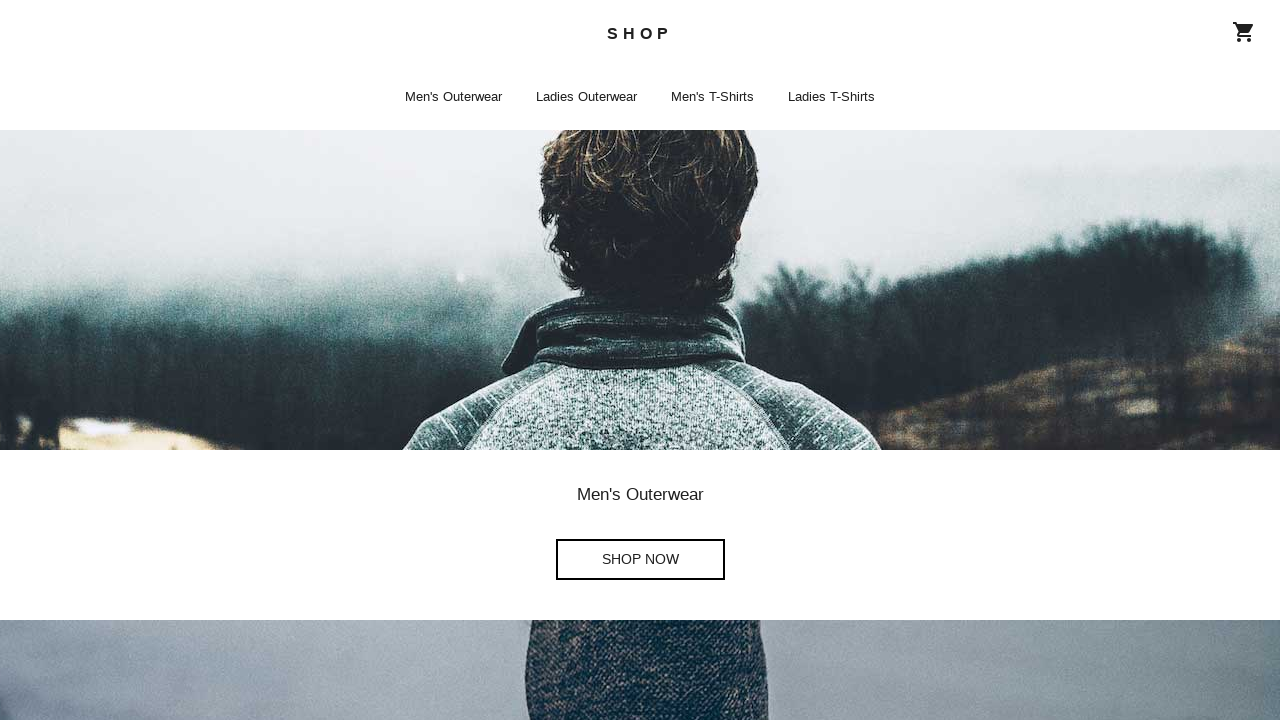

Clicked Men's Outerwear Shop Now button at (640, 560) on [aria-label="Men's Outerwear Shop Now"]
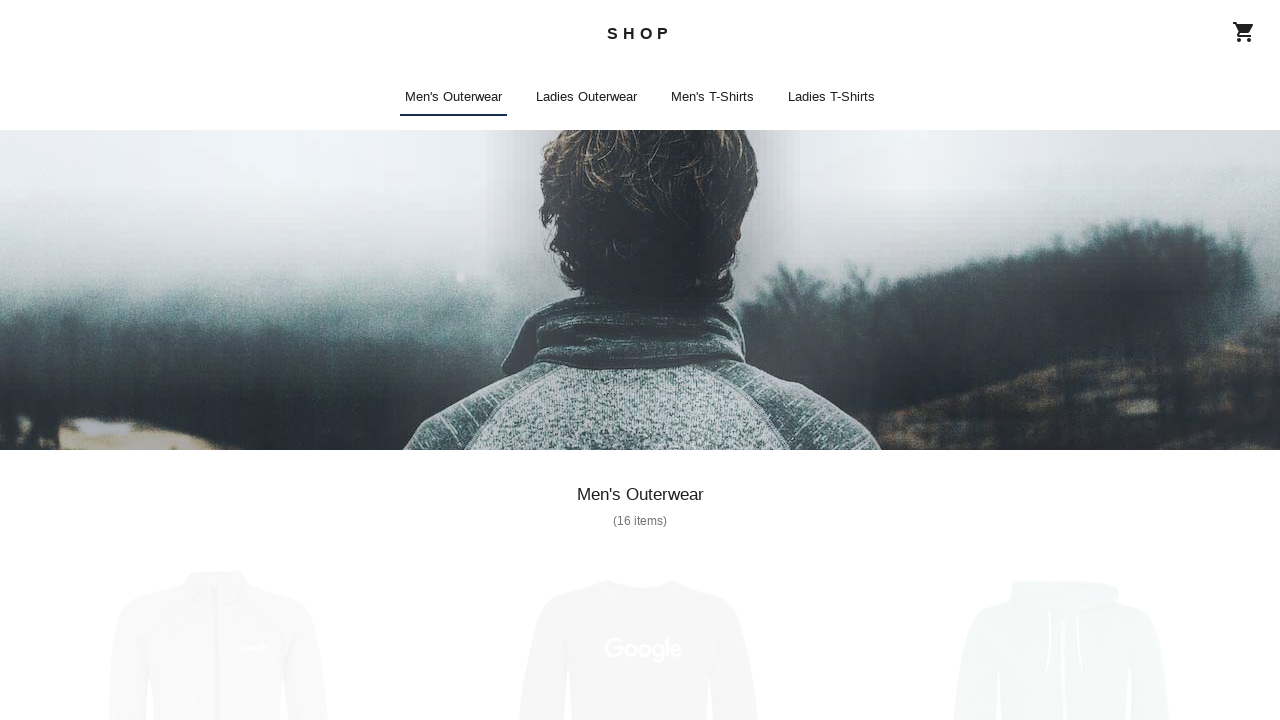

Men's Outerwear page loaded (domcontentloaded)
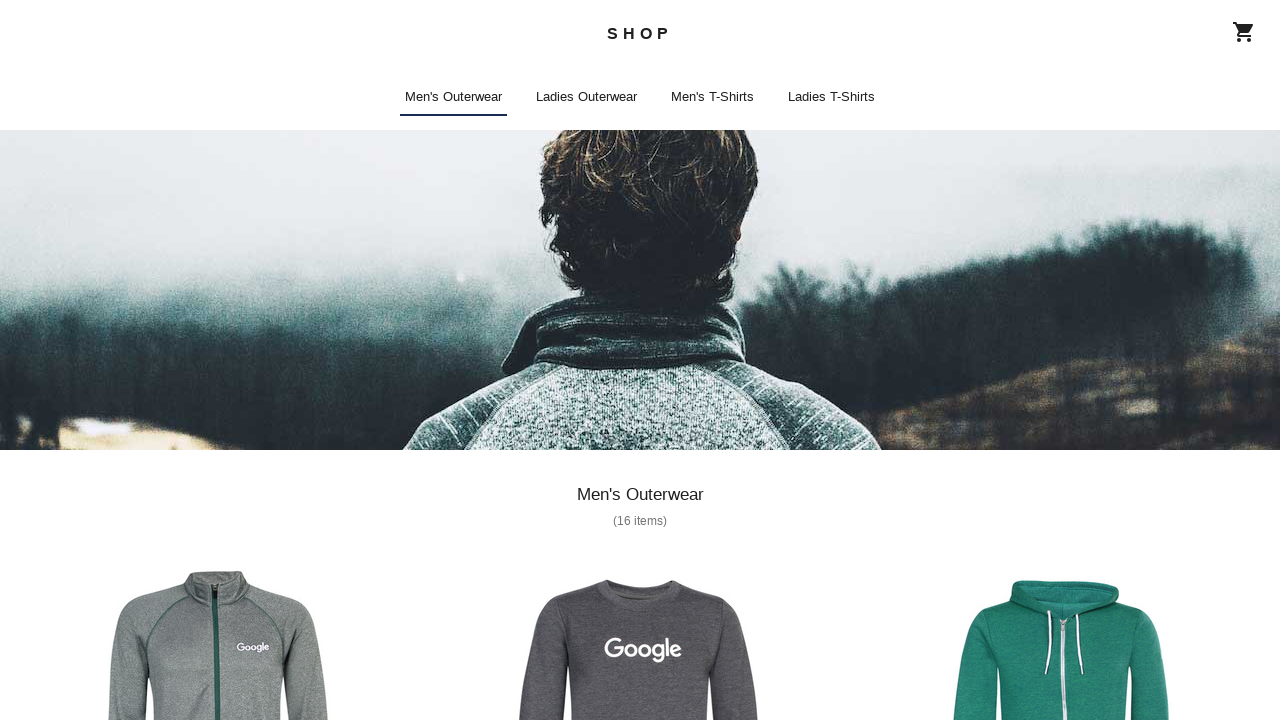

Verified Men's Outerwear page title
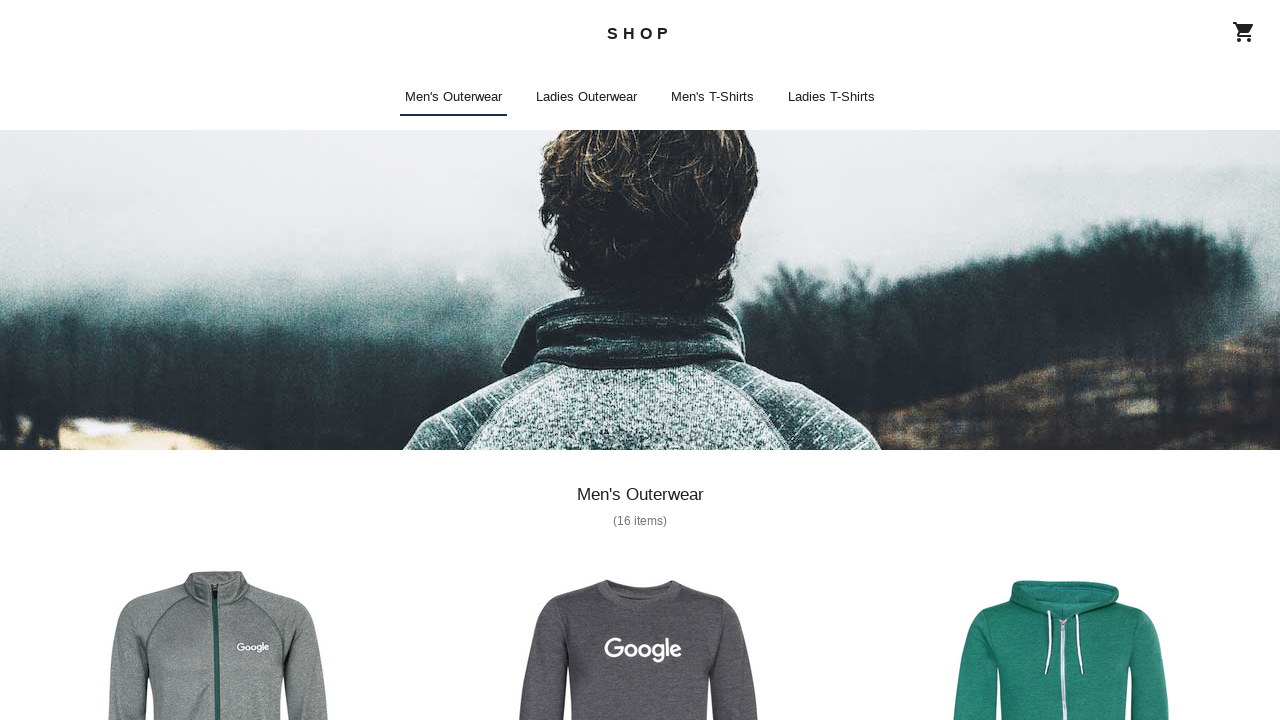

Navigated back to home page
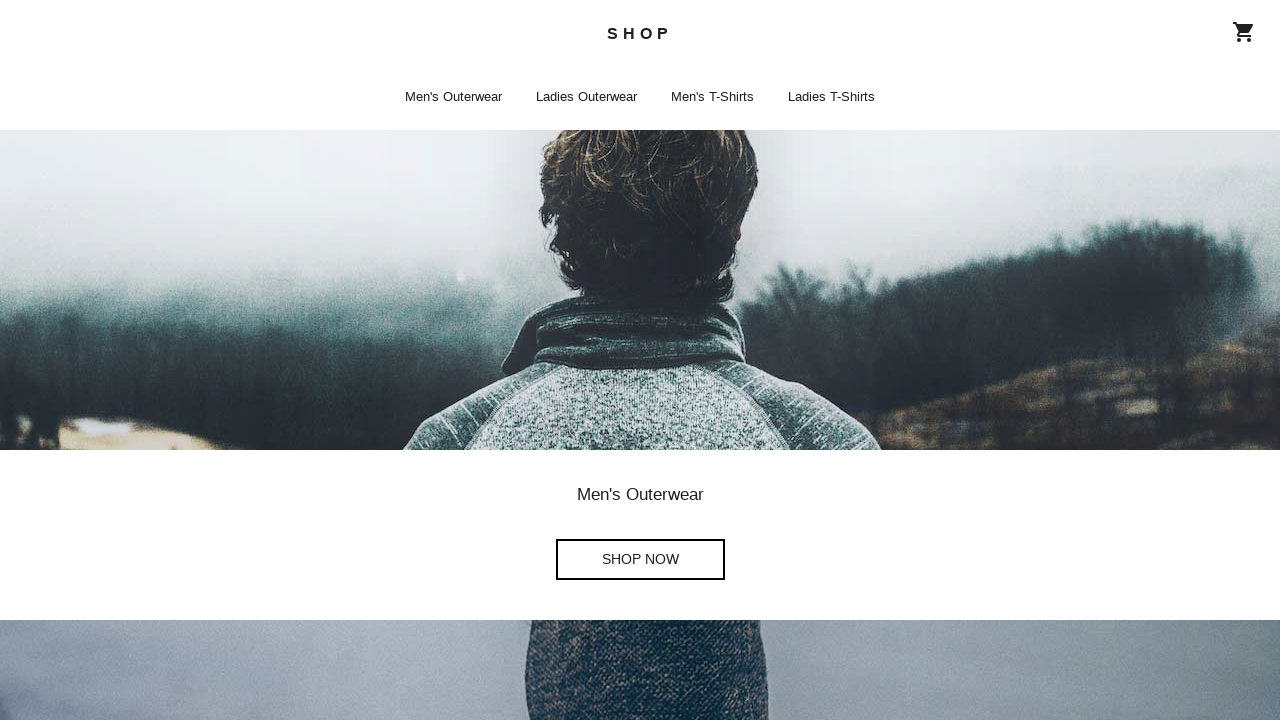

Clicked Ladies Outerwear Shop Now button at (640, 360) on [aria-label="Ladies Outerwear Shop Now"]
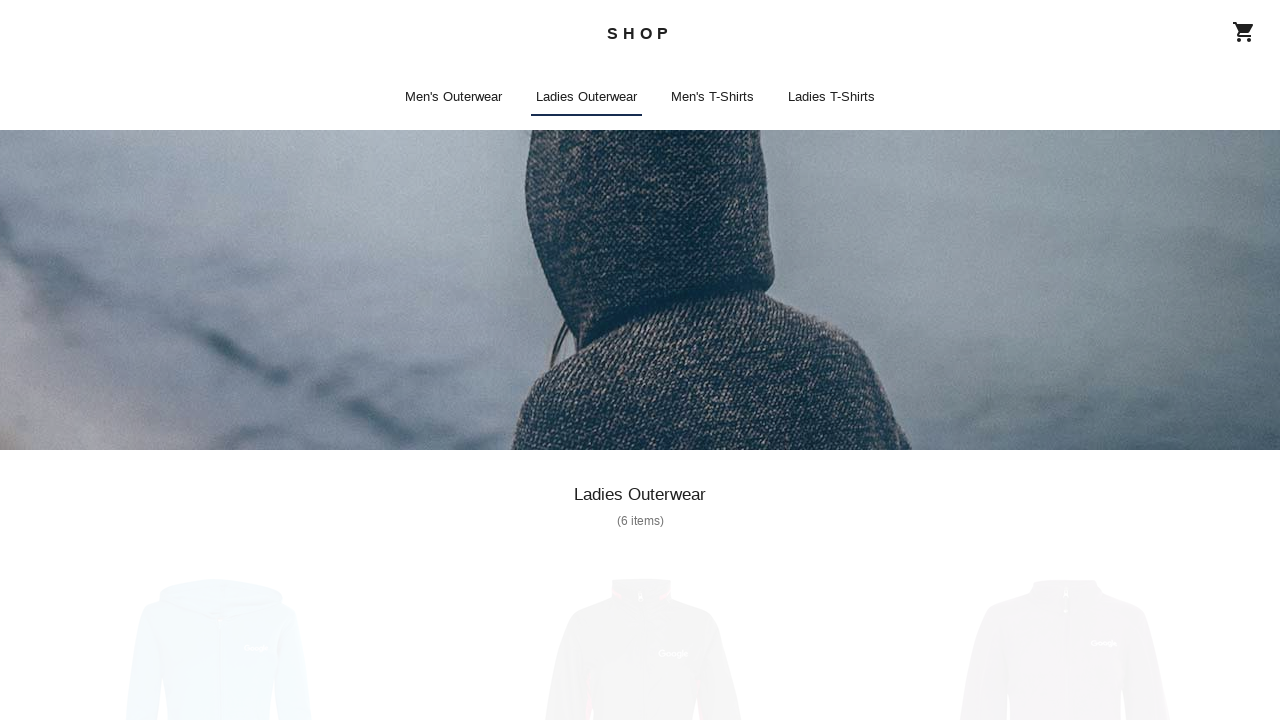

Ladies Outerwear page loaded (domcontentloaded)
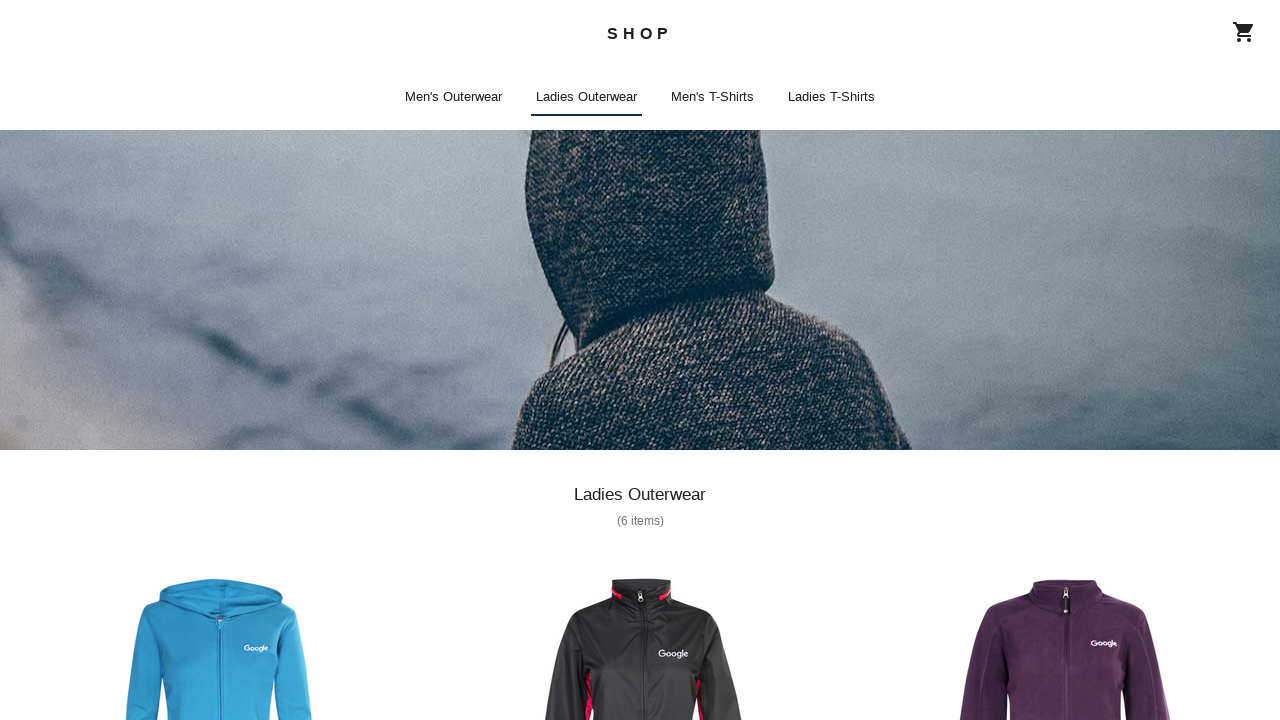

Verified Ladies Outerwear page title
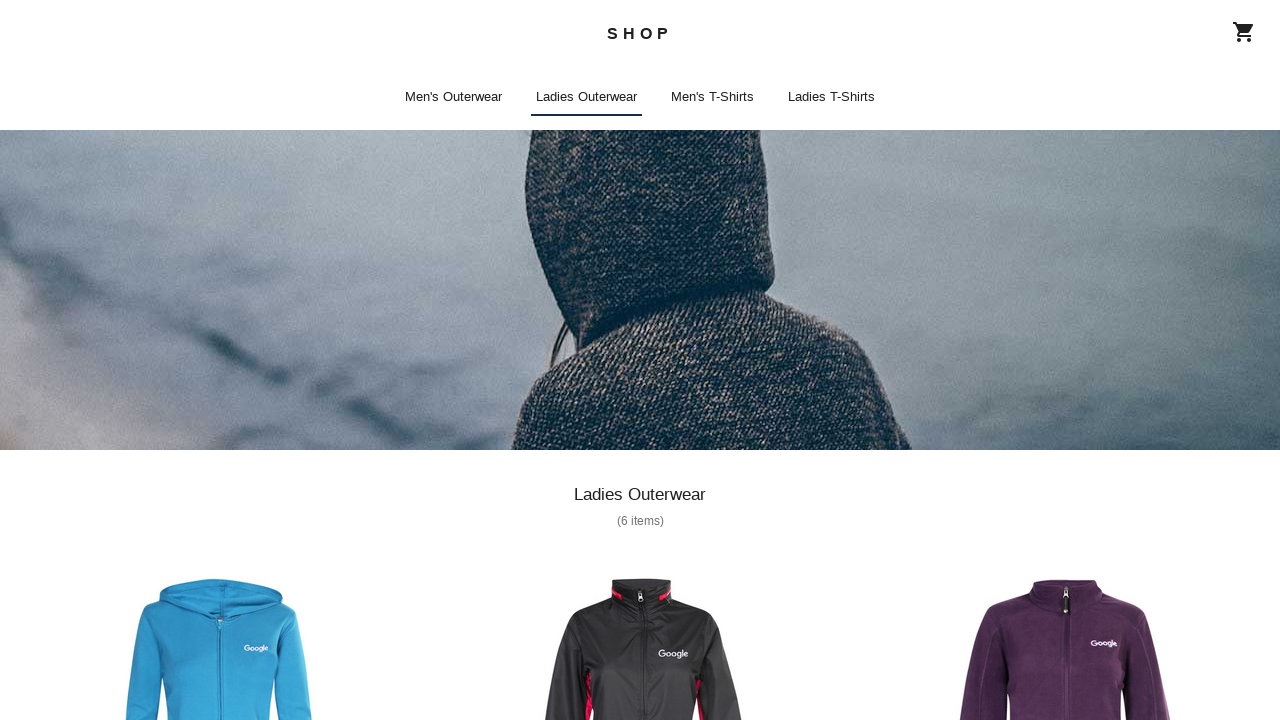

Navigated back to home page
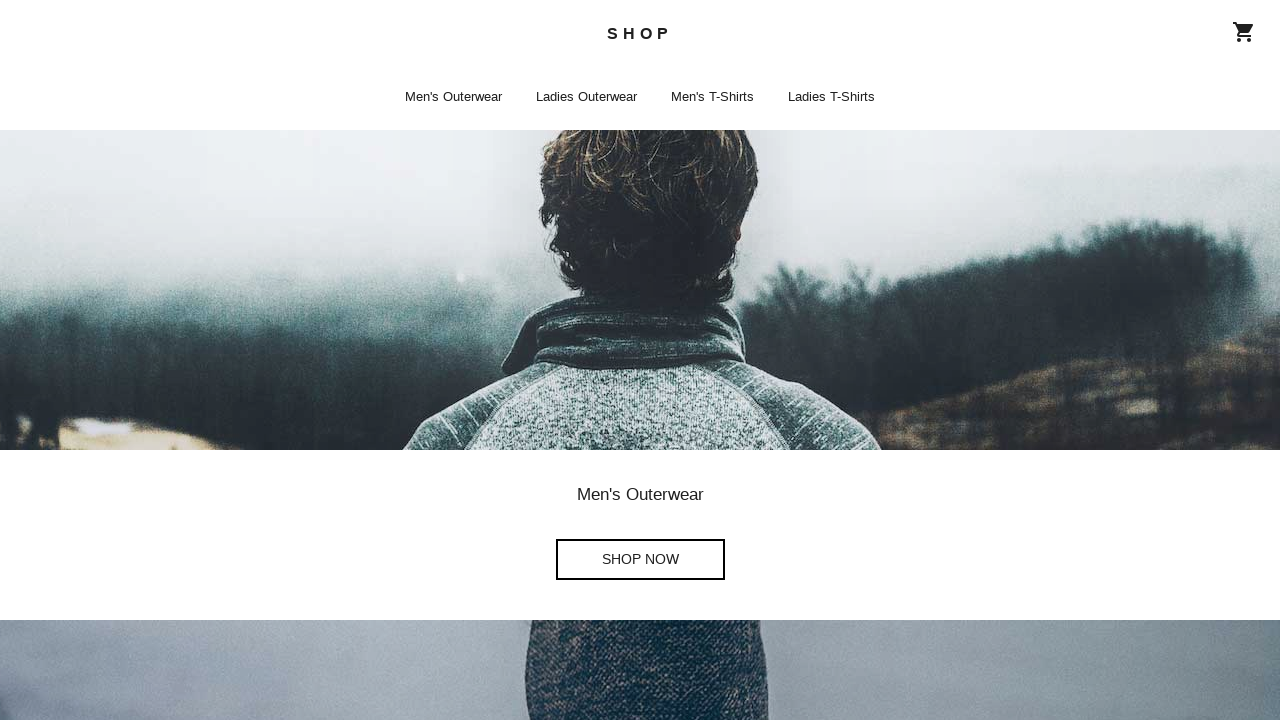

Clicked Men's T-Shirts Shop Now button at (320, 596) on [aria-label="Men's T-Shirts Shop Now"]
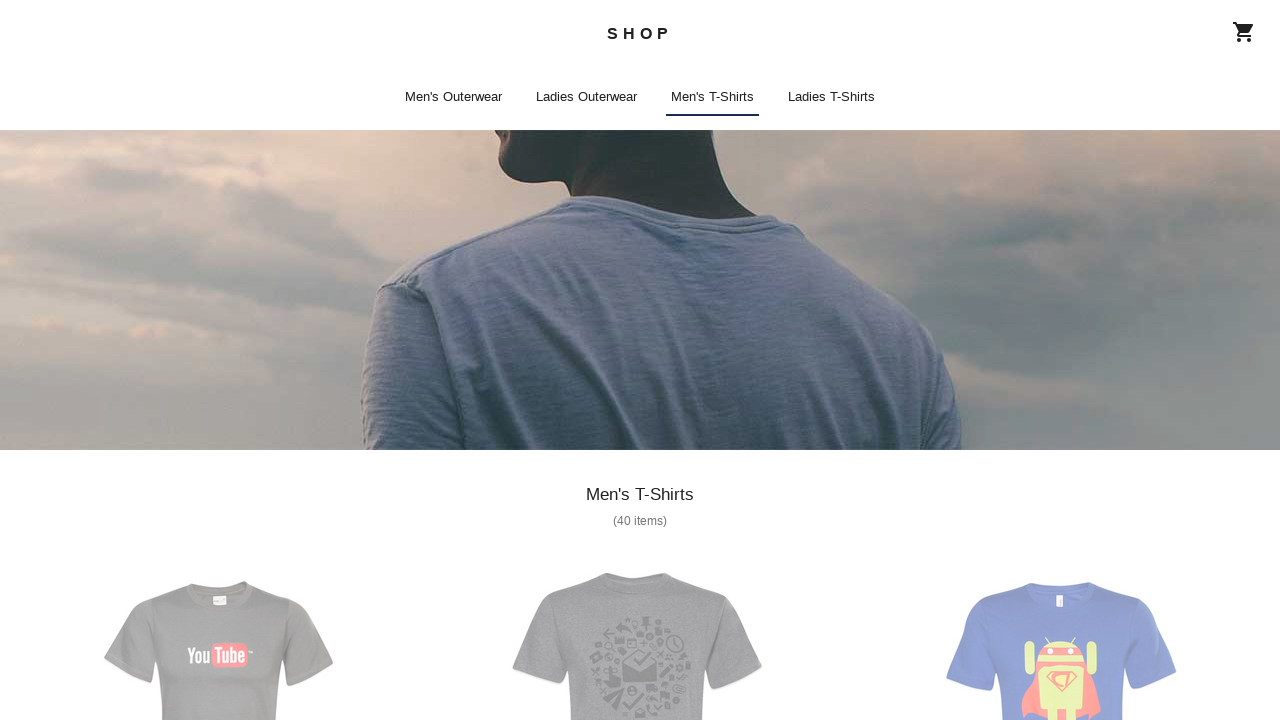

Men's T-Shirts page loaded (domcontentloaded)
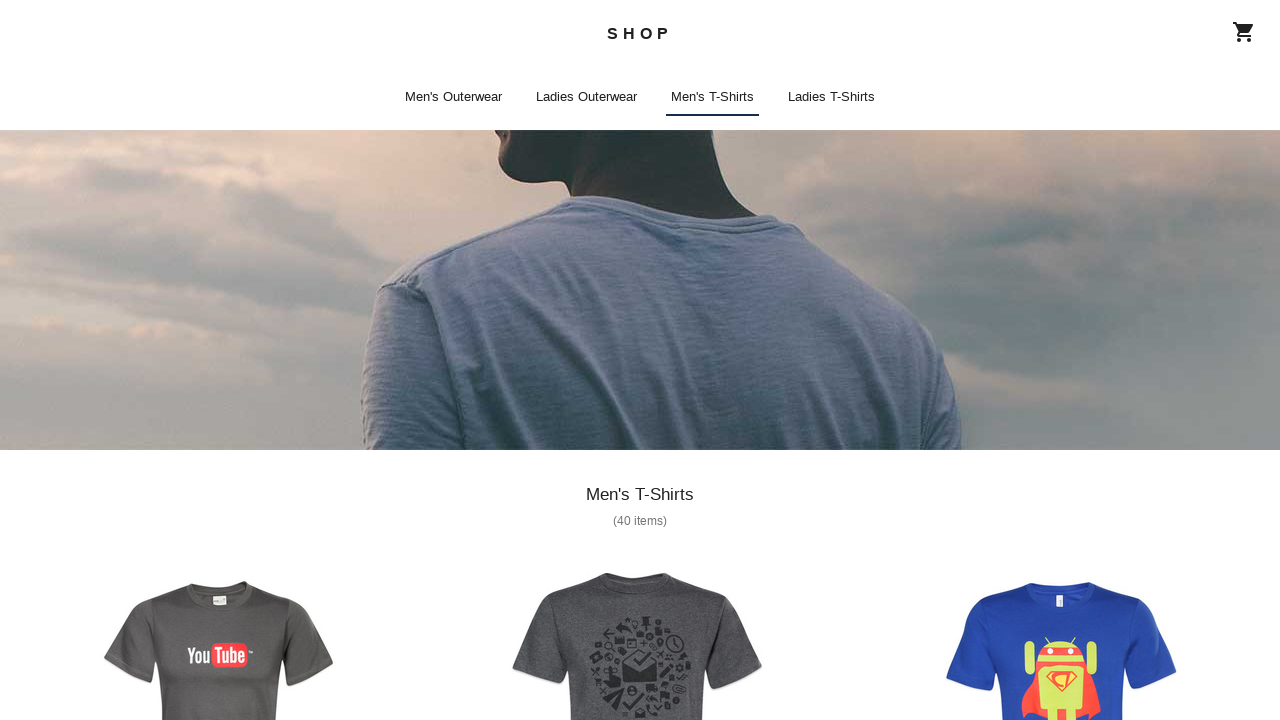

Verified Men's T-Shirts page title
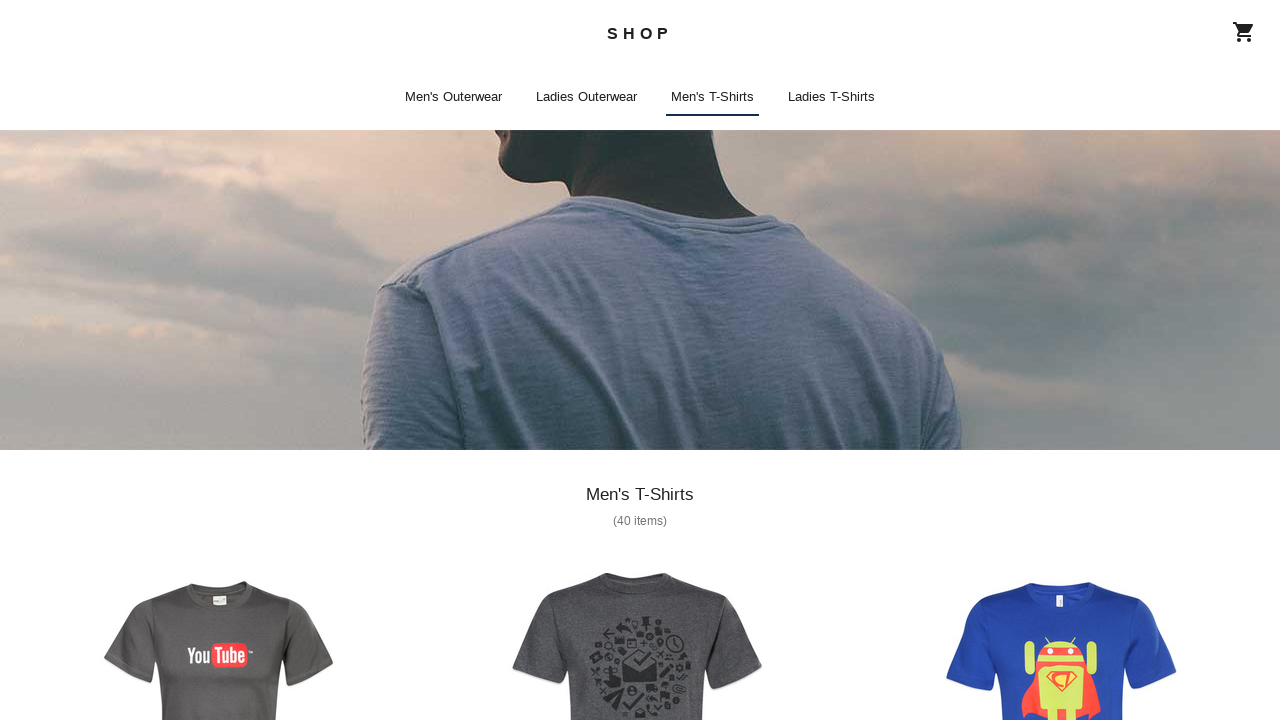

Navigated back to home page
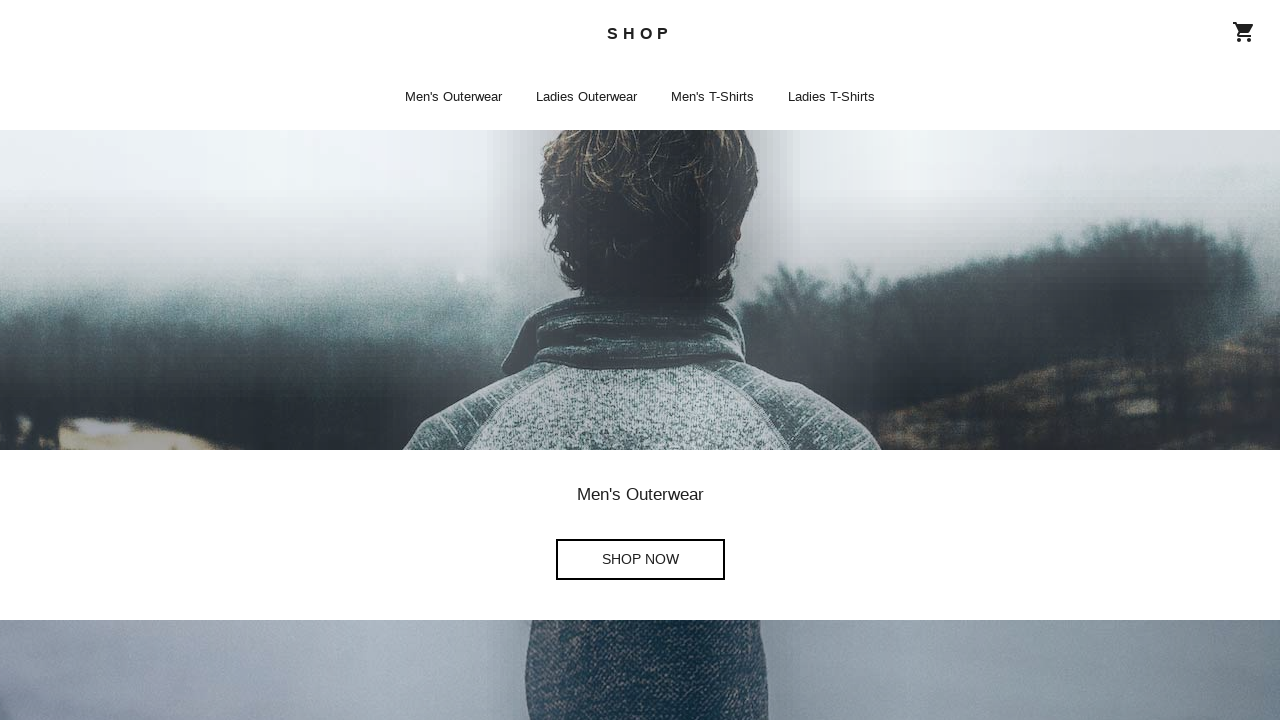

Clicked Ladies T-Shirts Shop Now button at (960, 596) on [aria-label="Ladies T-Shirts Shop Now"]
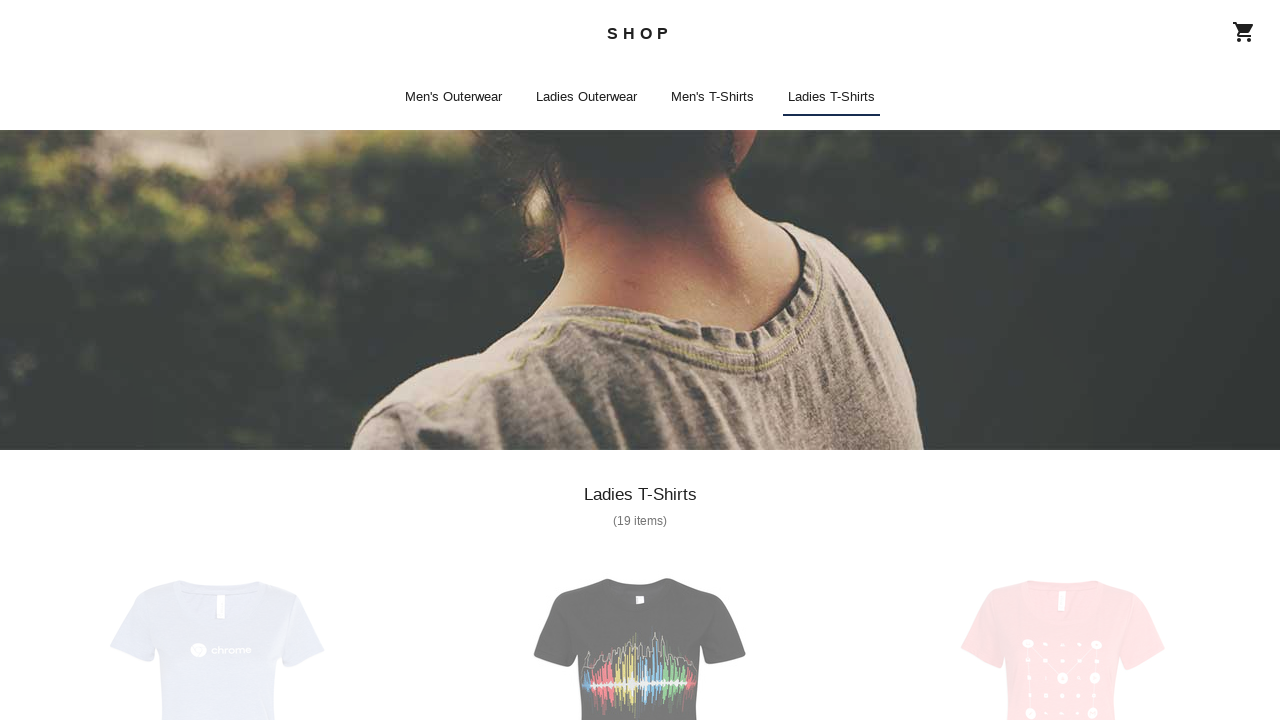

Ladies T-Shirts page loaded (domcontentloaded)
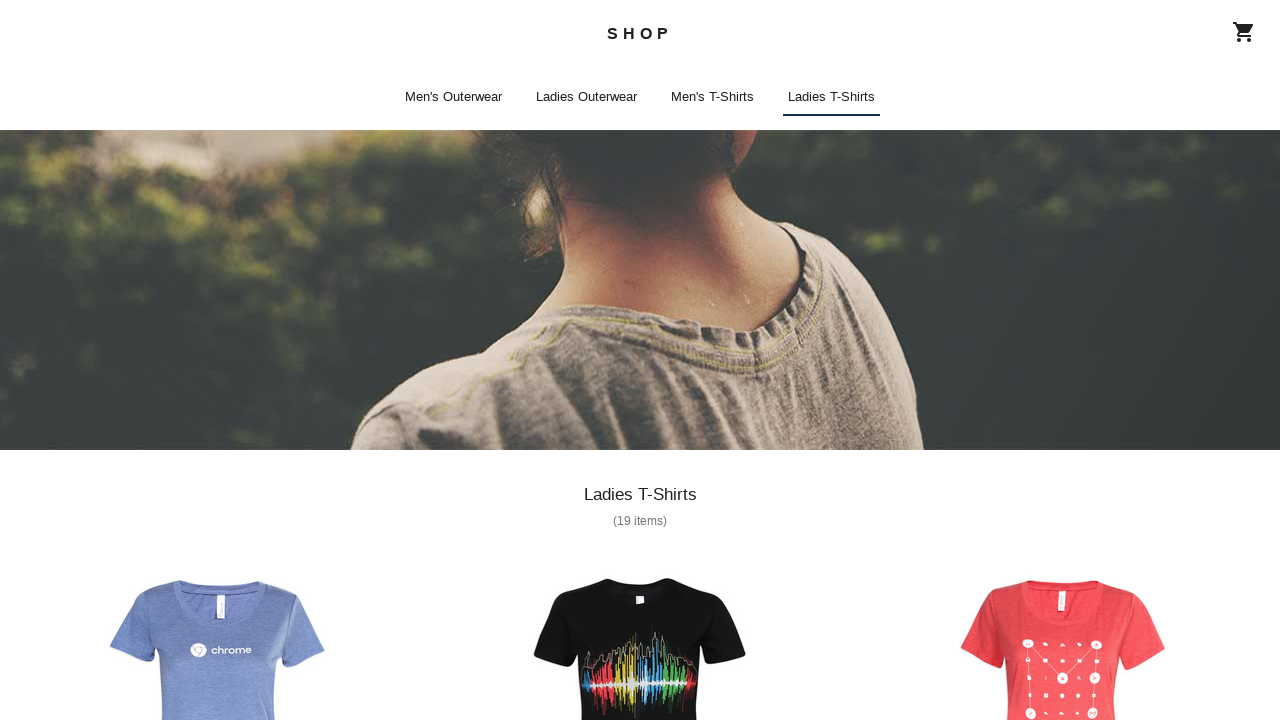

Verified Ladies T-Shirts page title
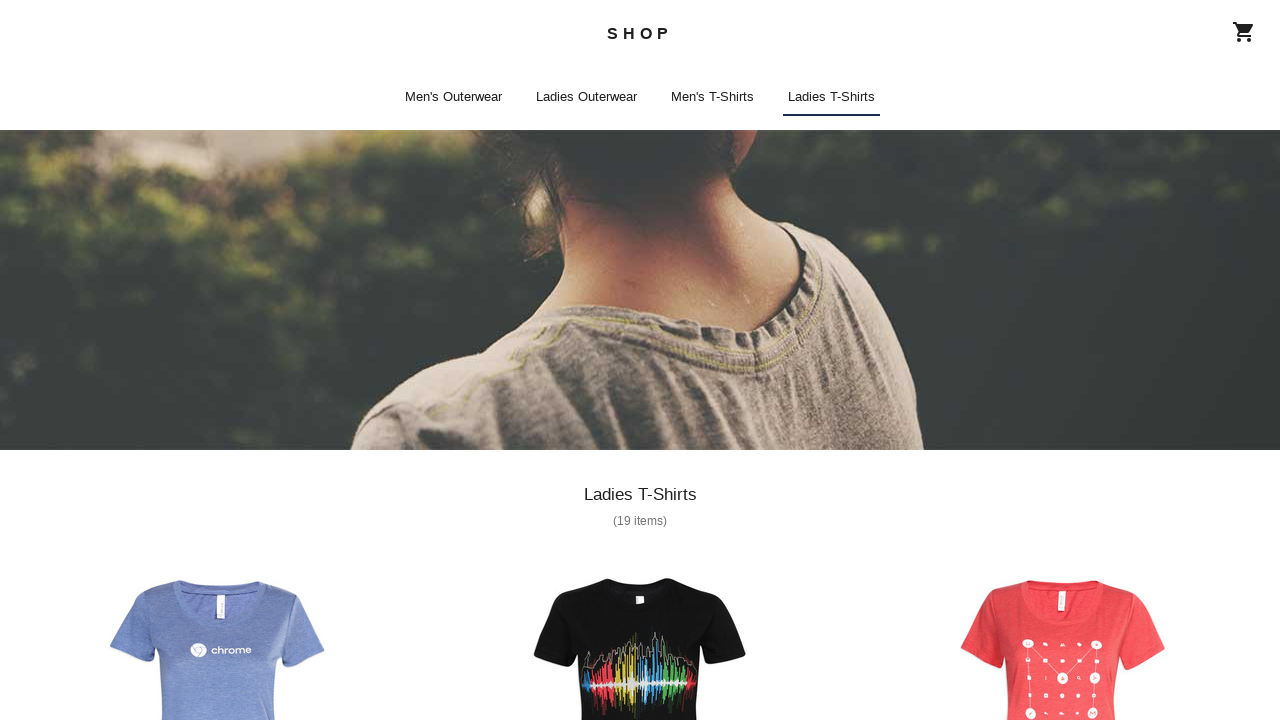

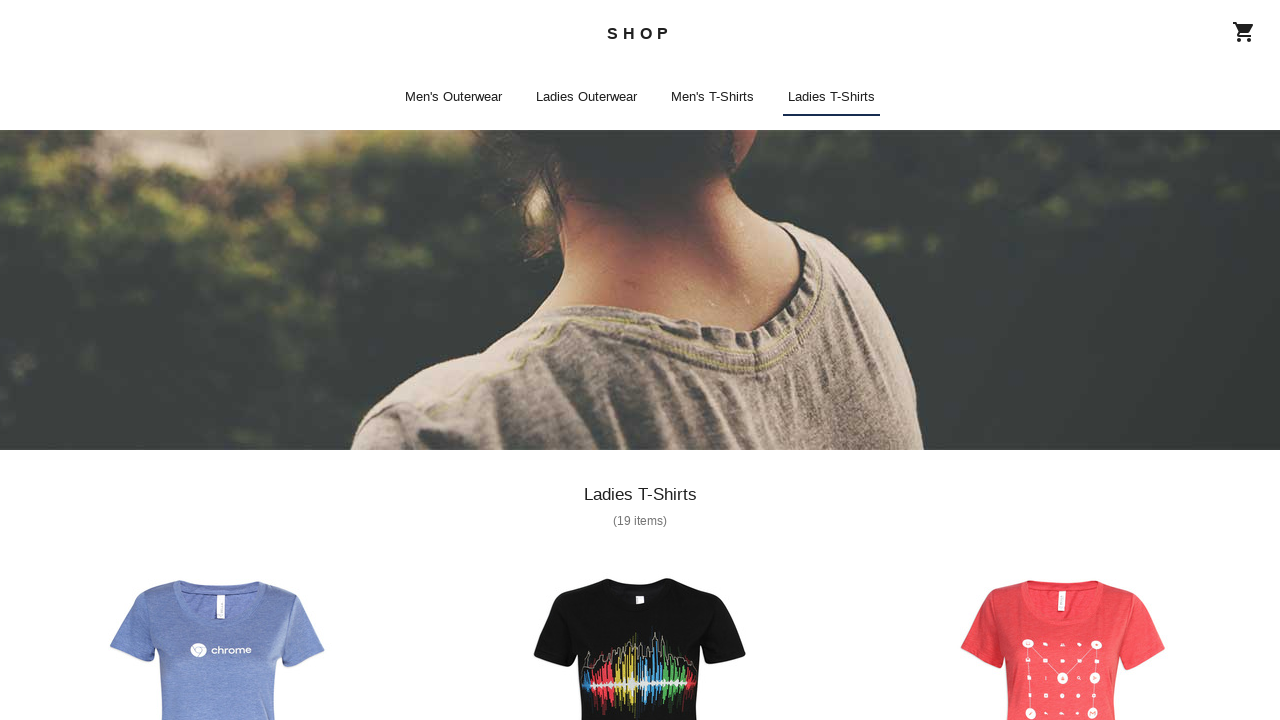